Demonstrates click-and-hold followed by move and release mouse actions for drag operation

Starting URL: https://crossbrowsertesting.github.io/drag-and-drop

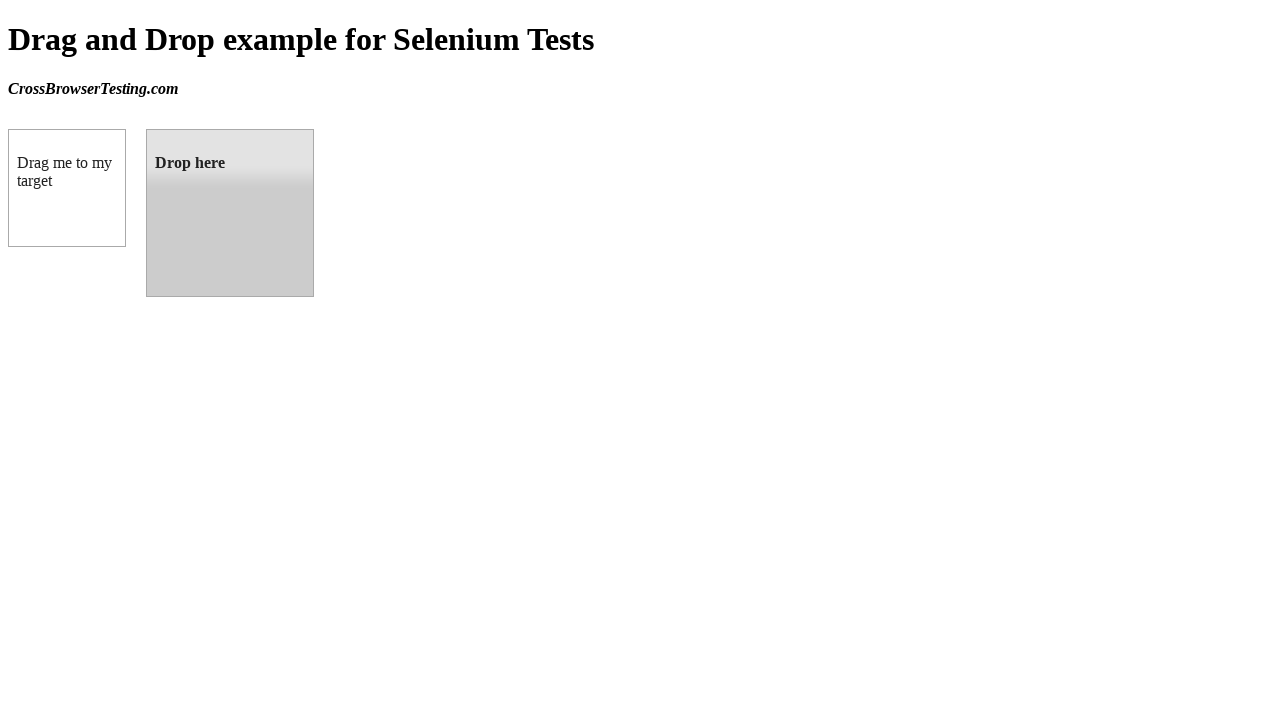

Waited for draggable element to load
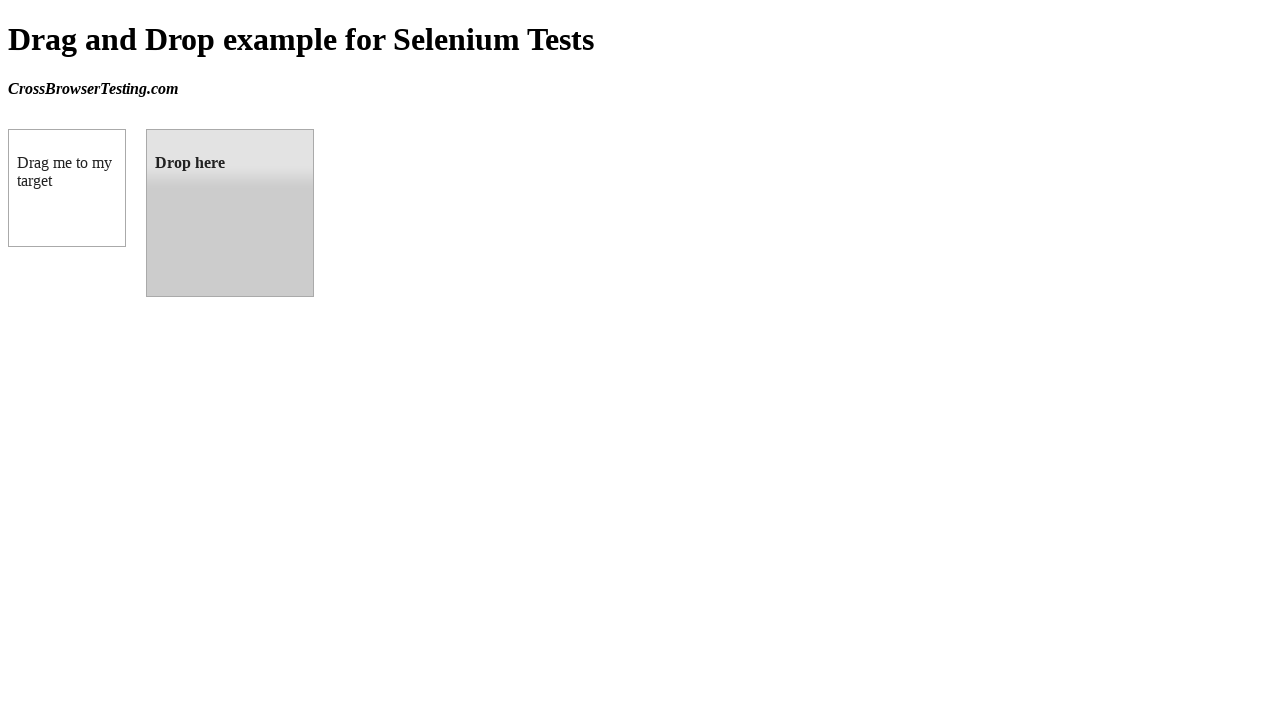

Located source element #draggable
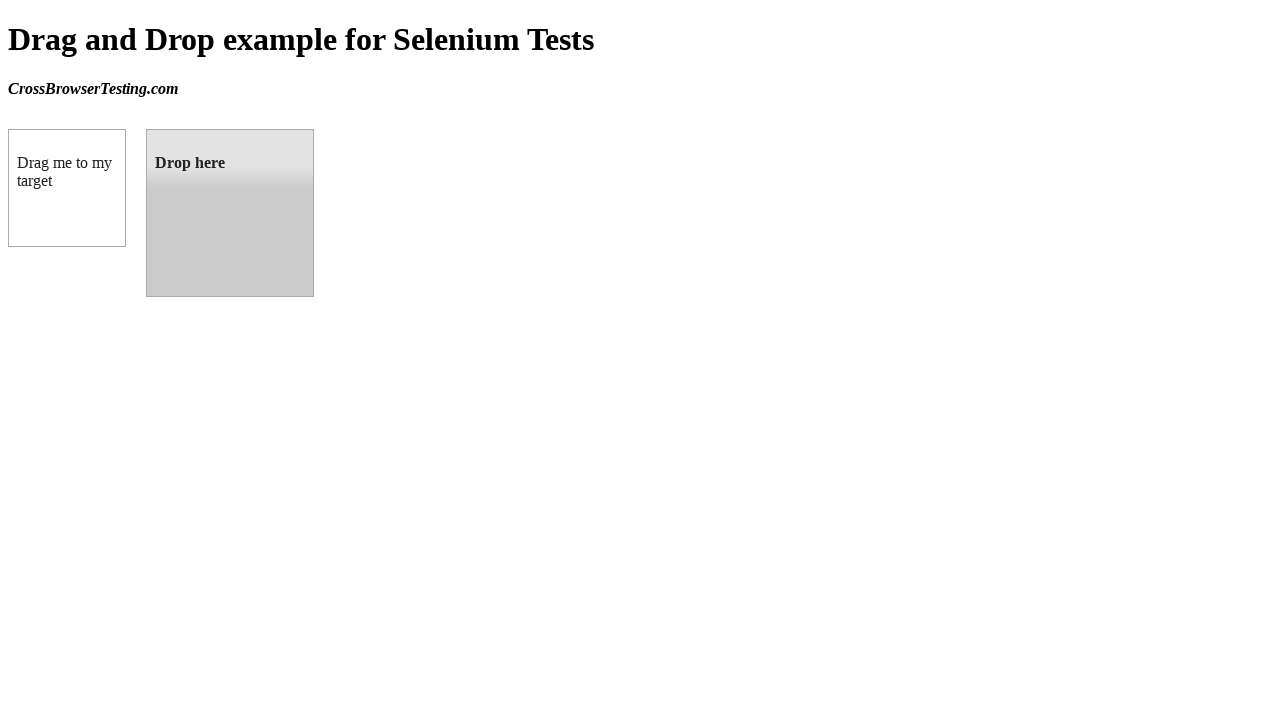

Located target element #droppable
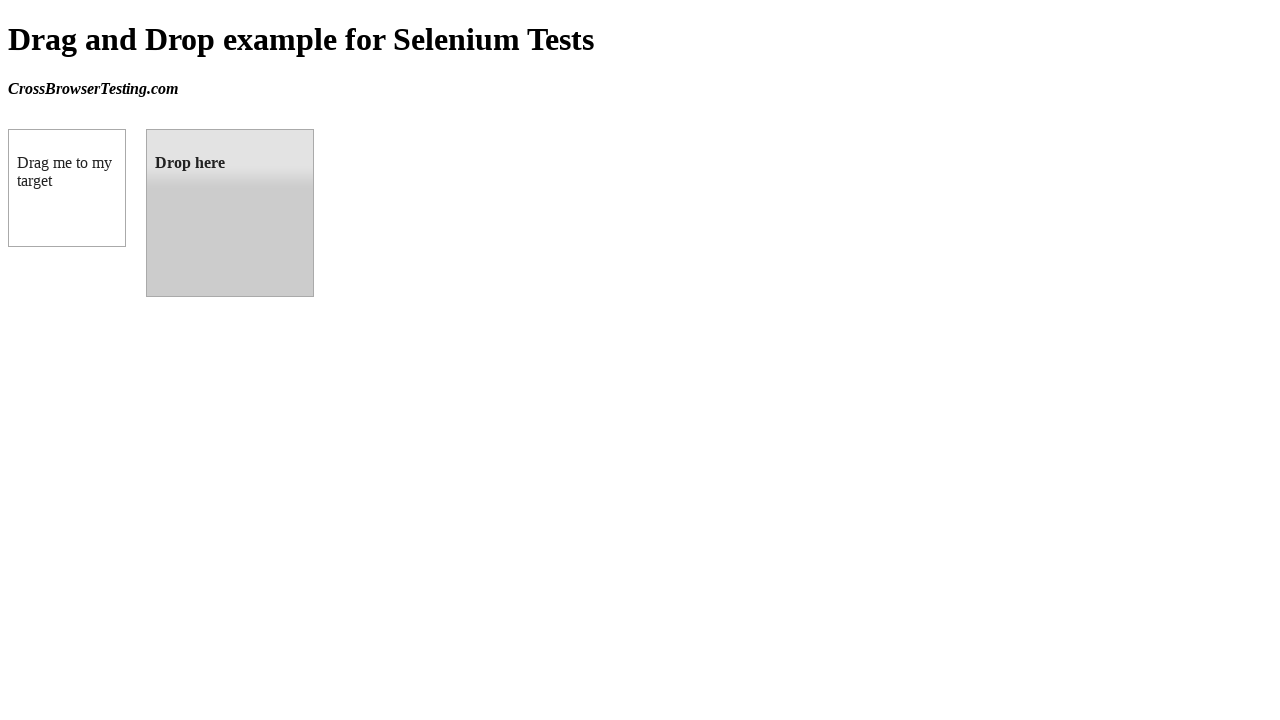

Retrieved bounding box for source element
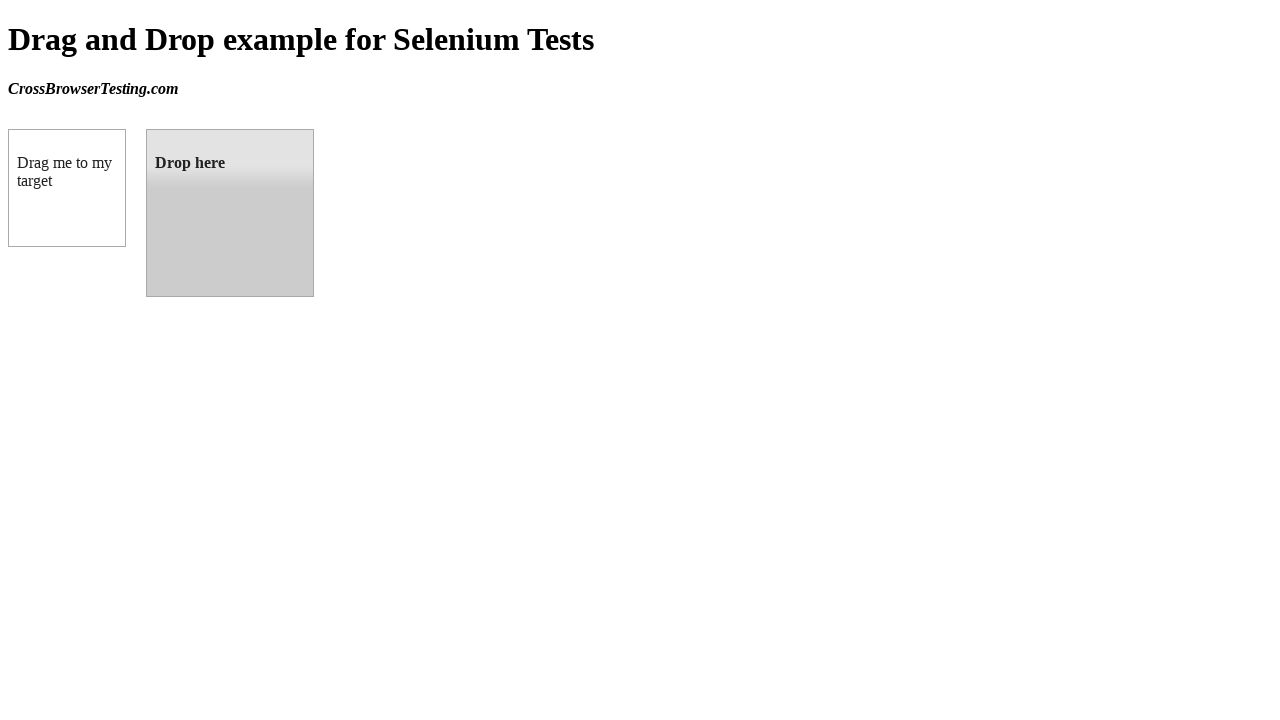

Retrieved bounding box for target element
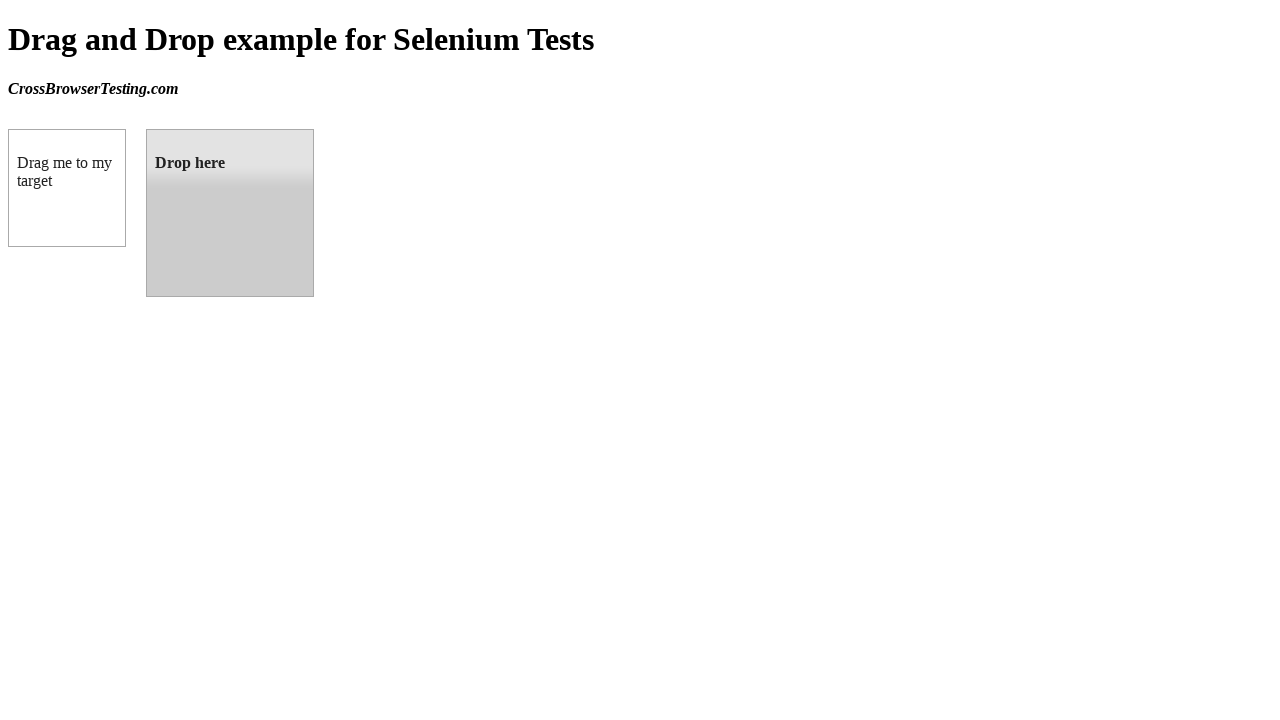

Moved mouse to center of source element at (67, 188)
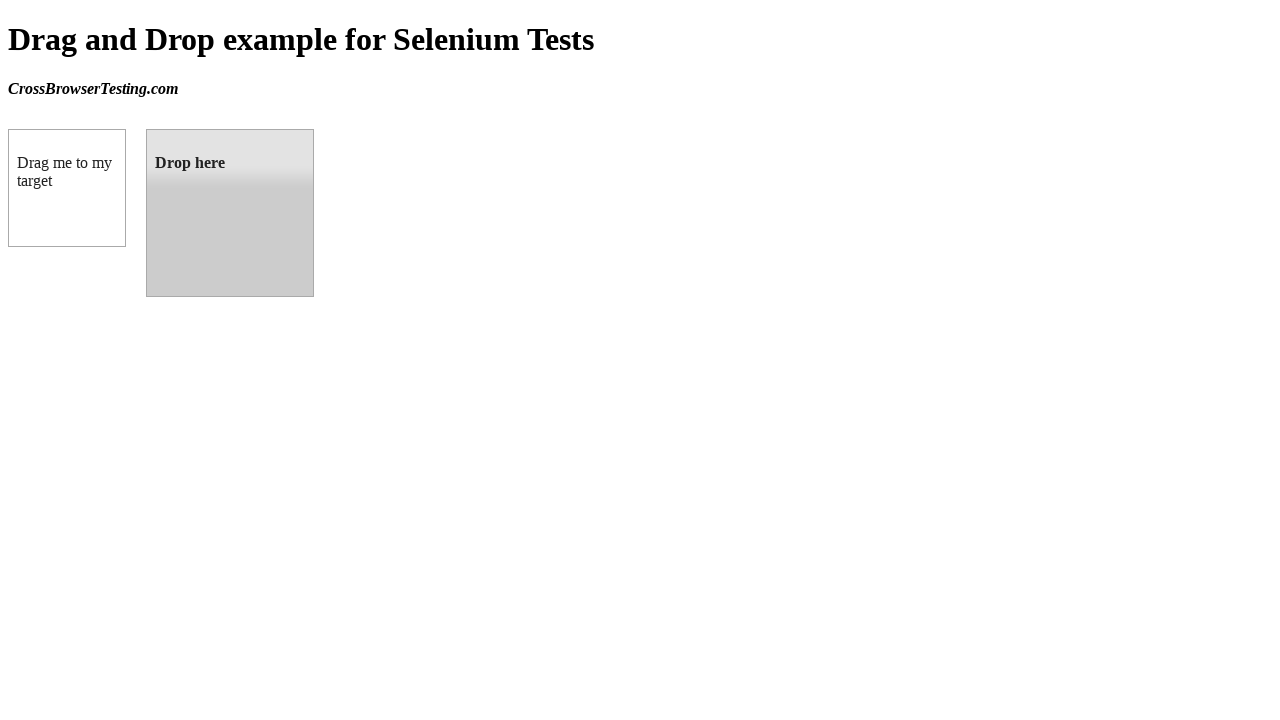

Performed mouse down (click and hold) on source element at (67, 188)
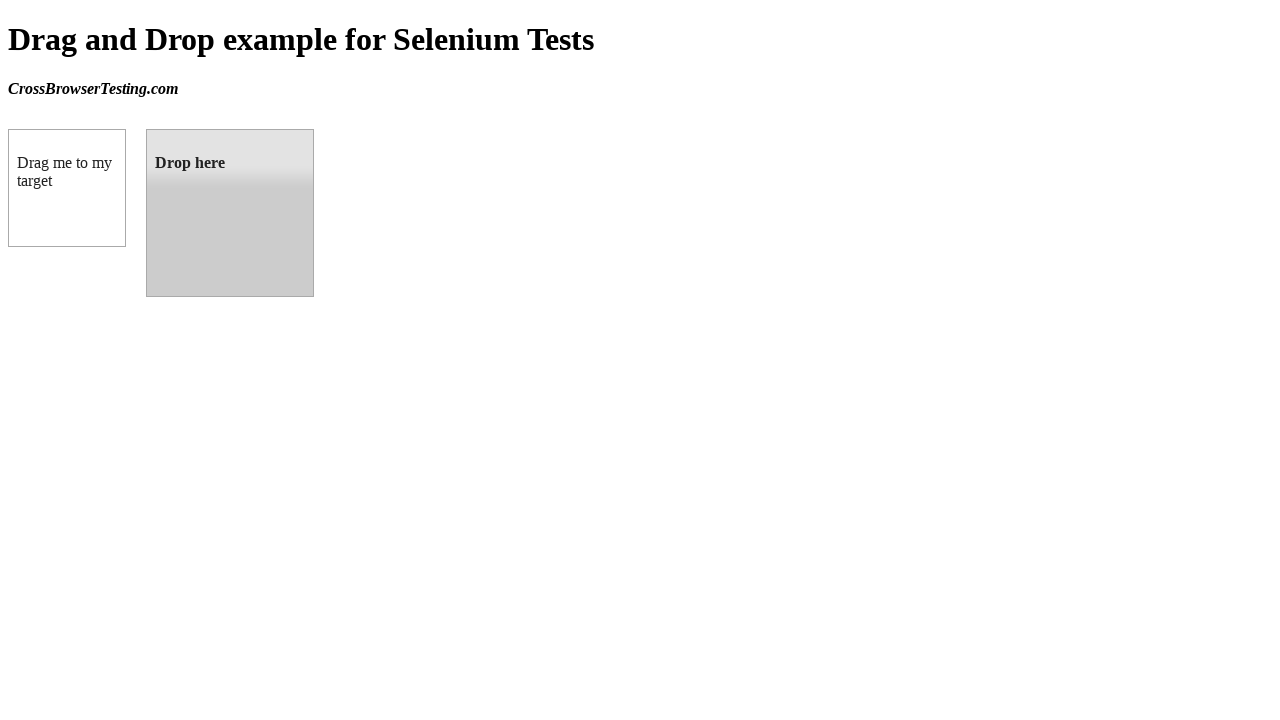

Moved mouse to center of target element while holding at (230, 213)
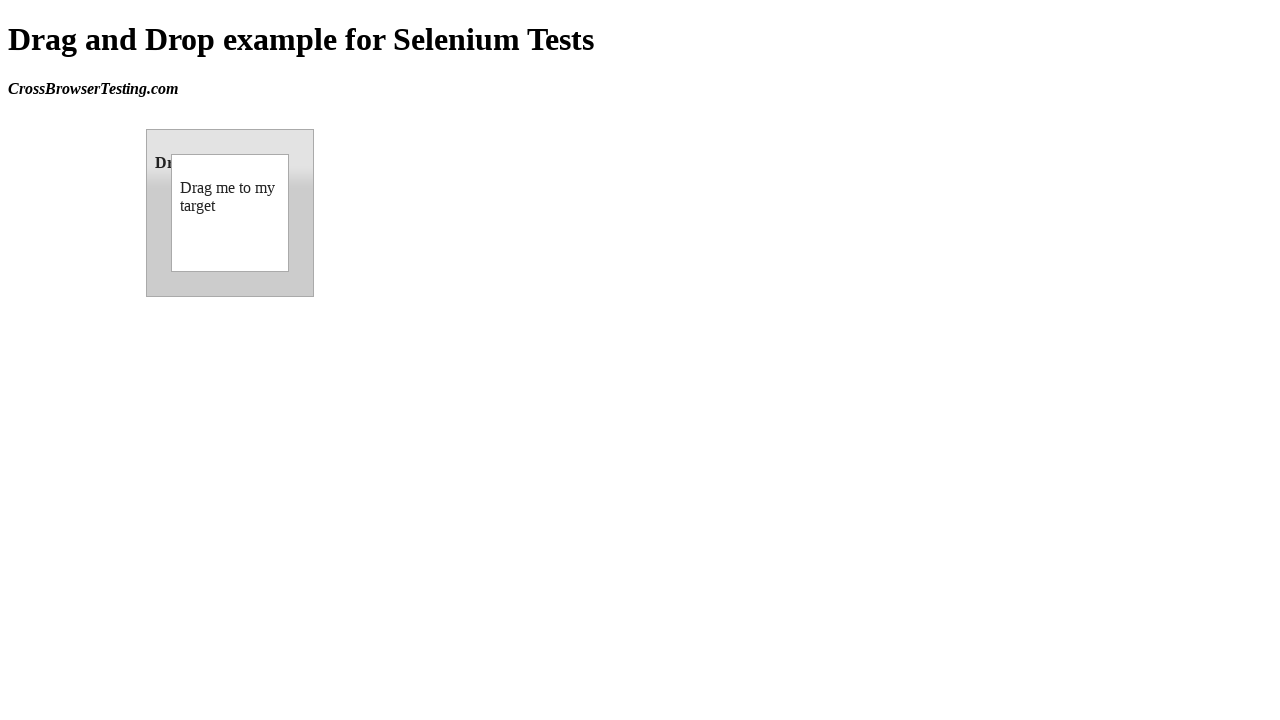

Released mouse button over target element to complete drag and drop at (230, 213)
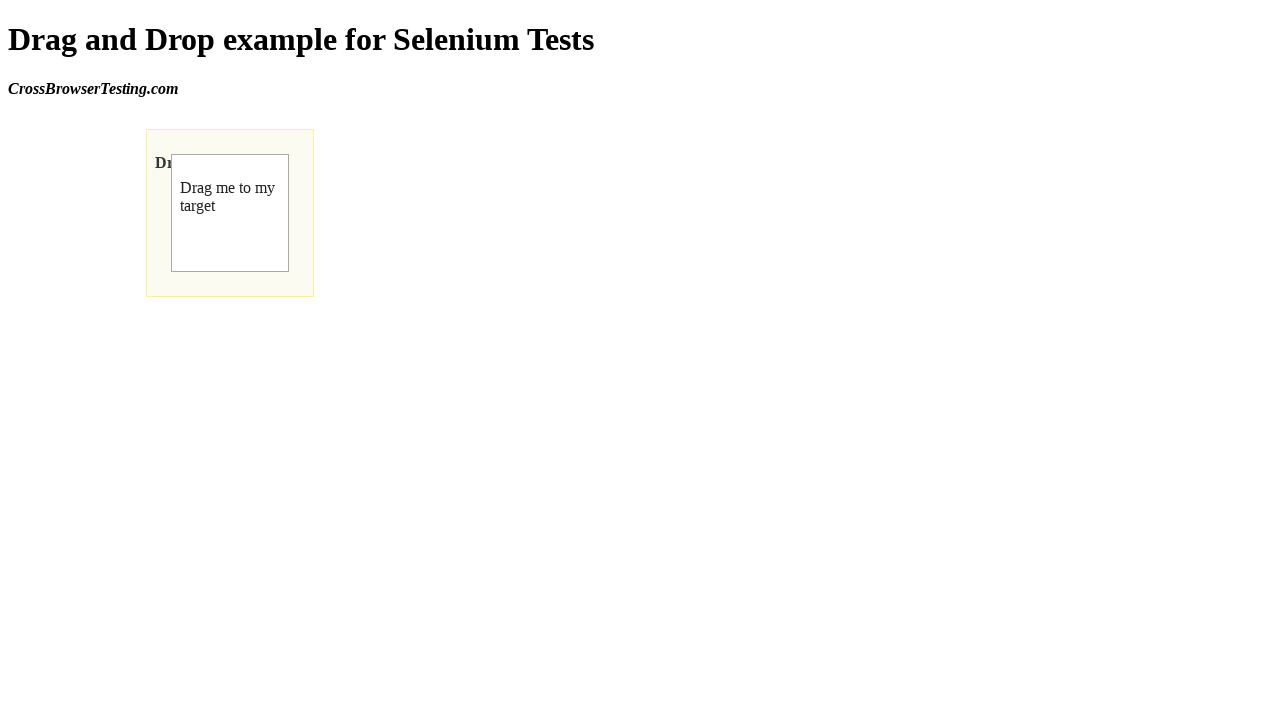

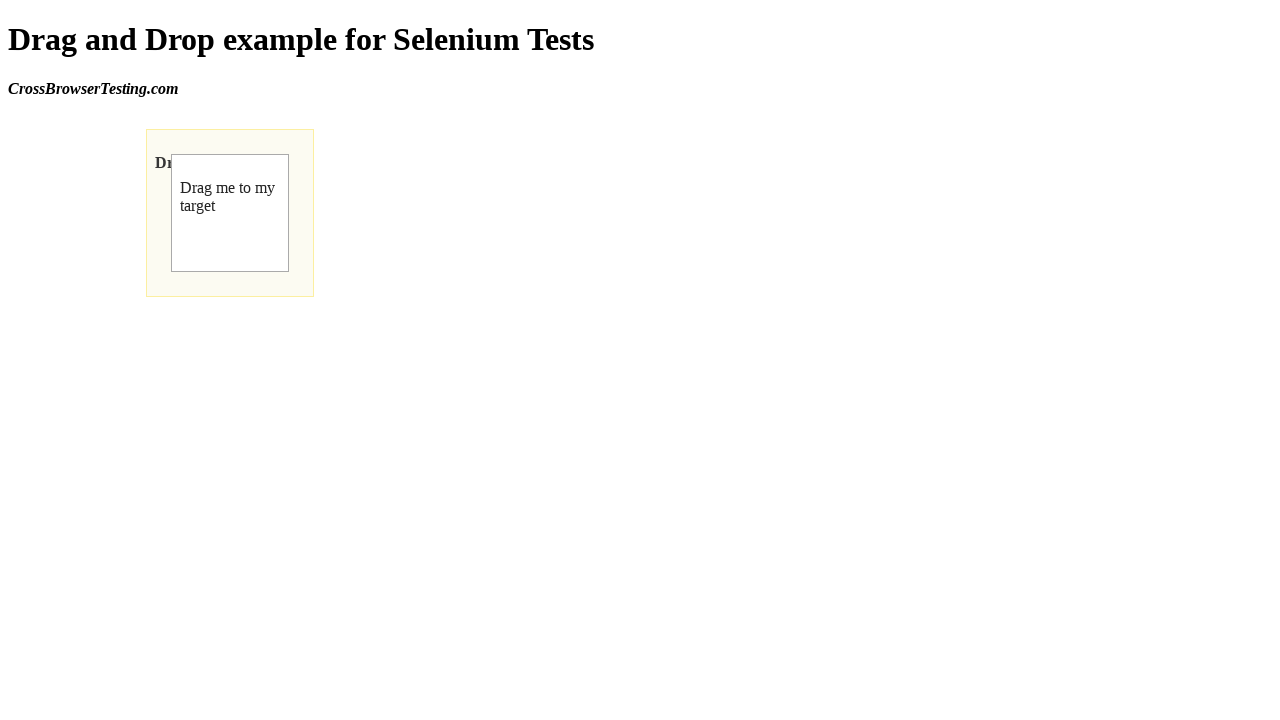